Tests verifying the state of checkboxes on a demo page

Starting URL: https://the-internet.herokuapp.com/checkboxes

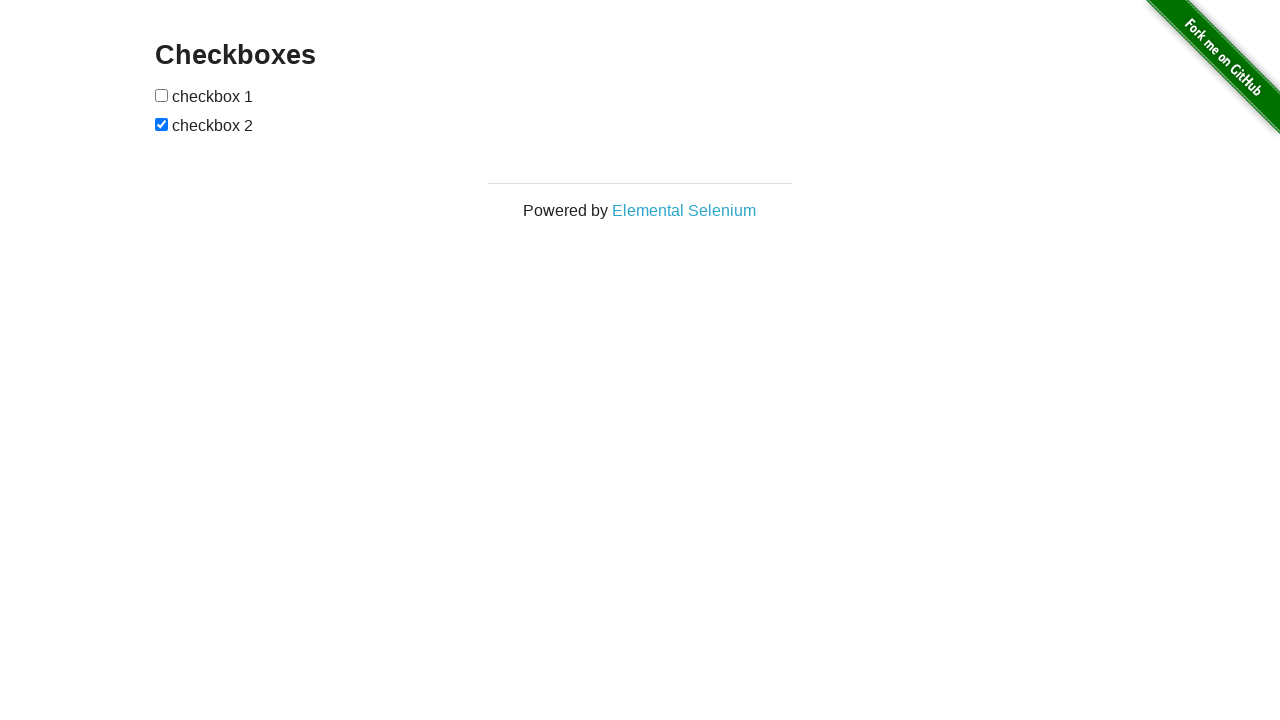

Waited for checkboxes to load on the demo page
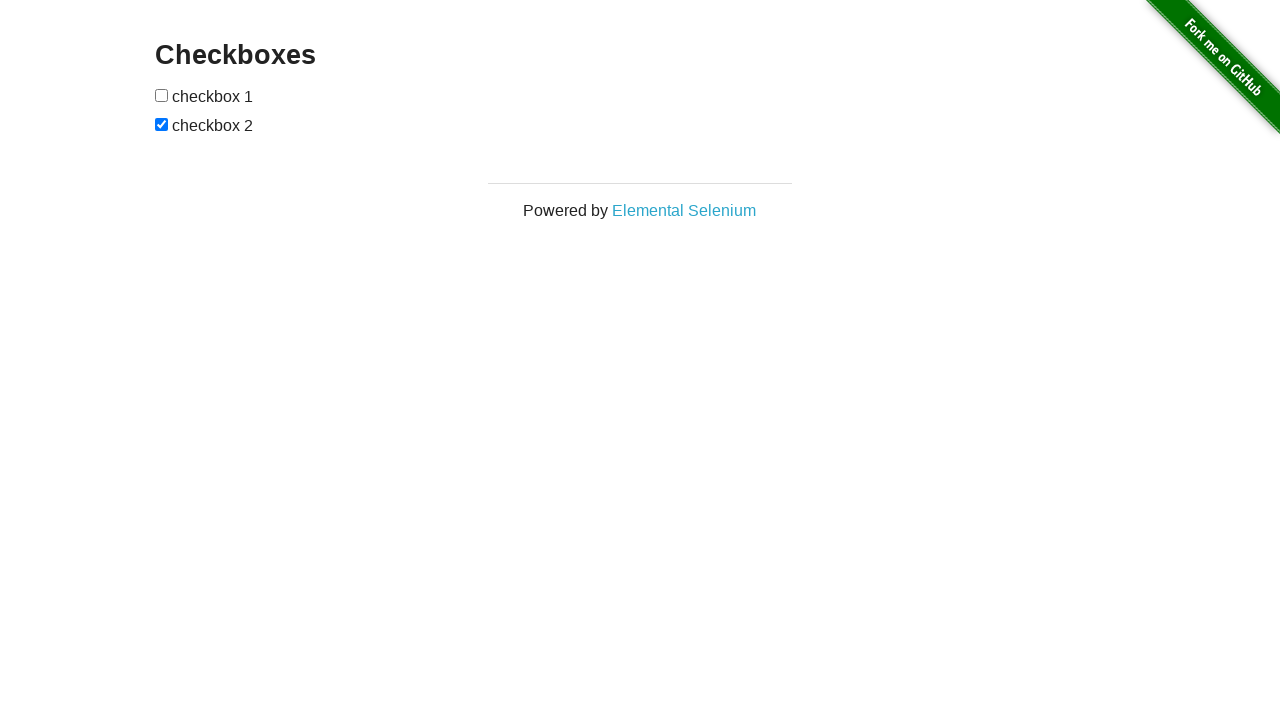

Clicked the first checkbox to toggle its state at (162, 95) on input[type='checkbox']:first-of-type
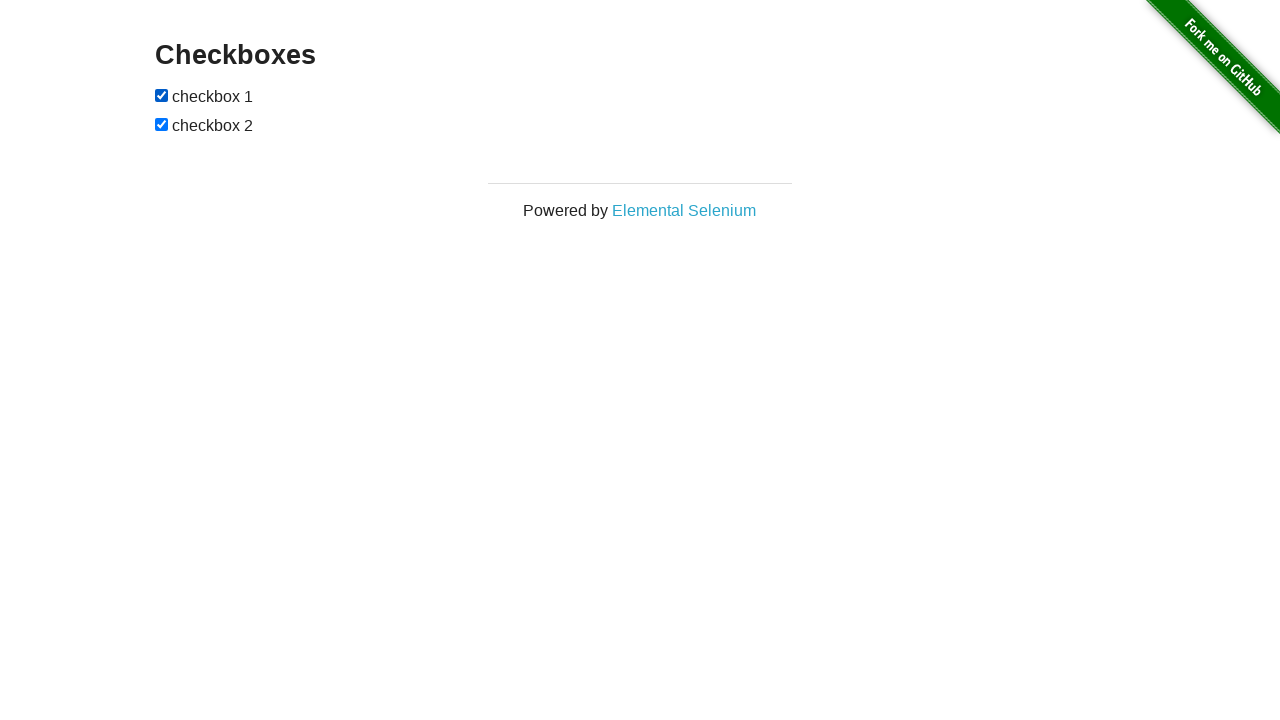

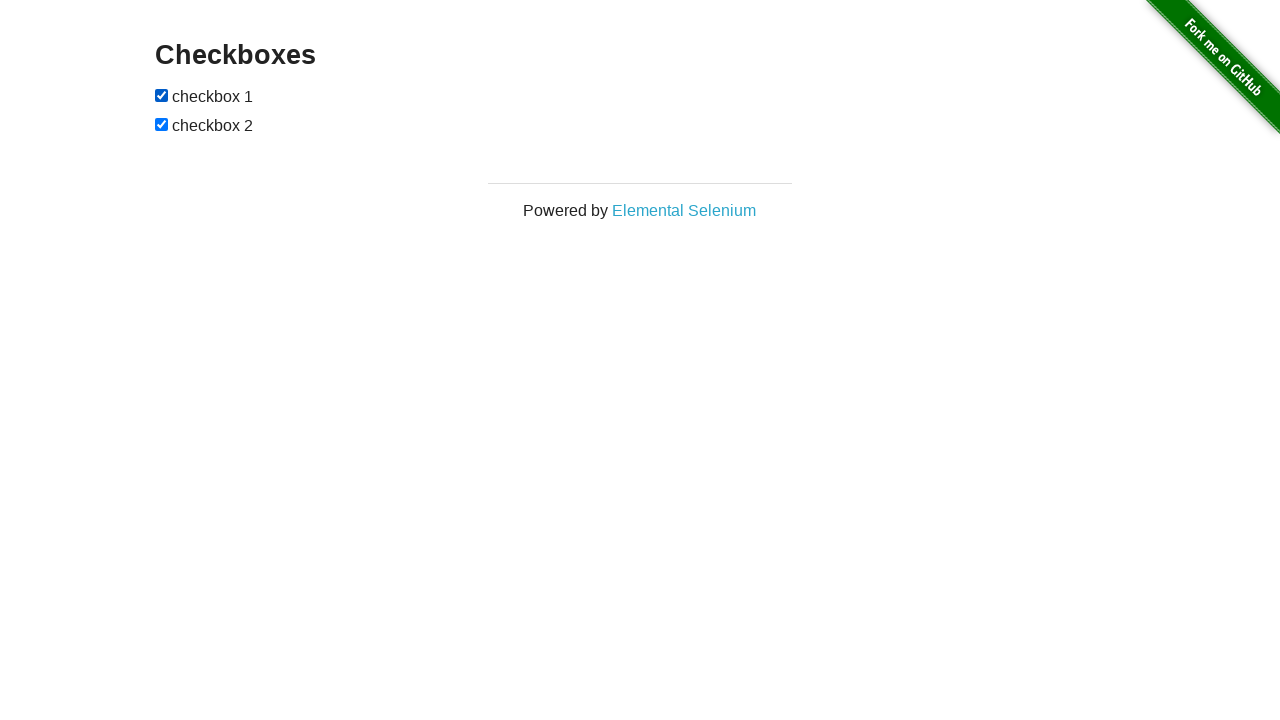